Tests a different registration form variant by filling in first name and email fields using different CSS selectors, then submitting and verifying the success message.

Starting URL: http://suninjuly.github.io/registration2.html

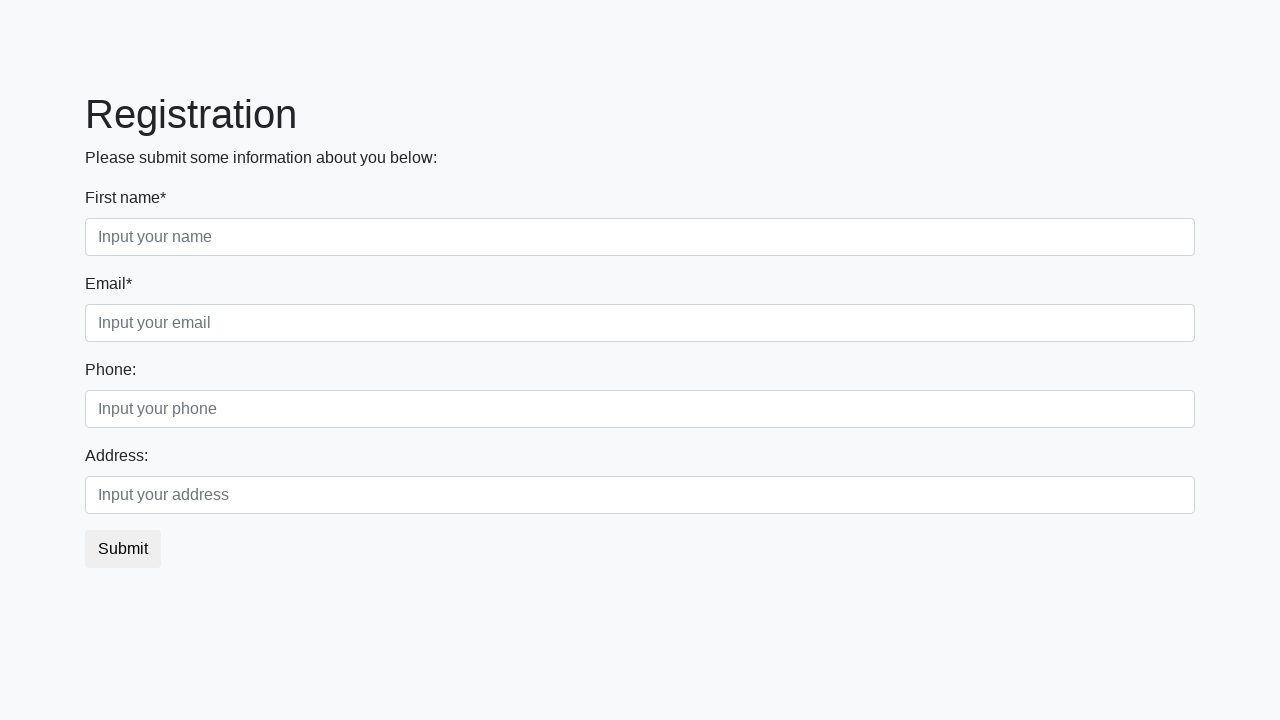

Filled first name field with 'Ivan' on .first_class .first
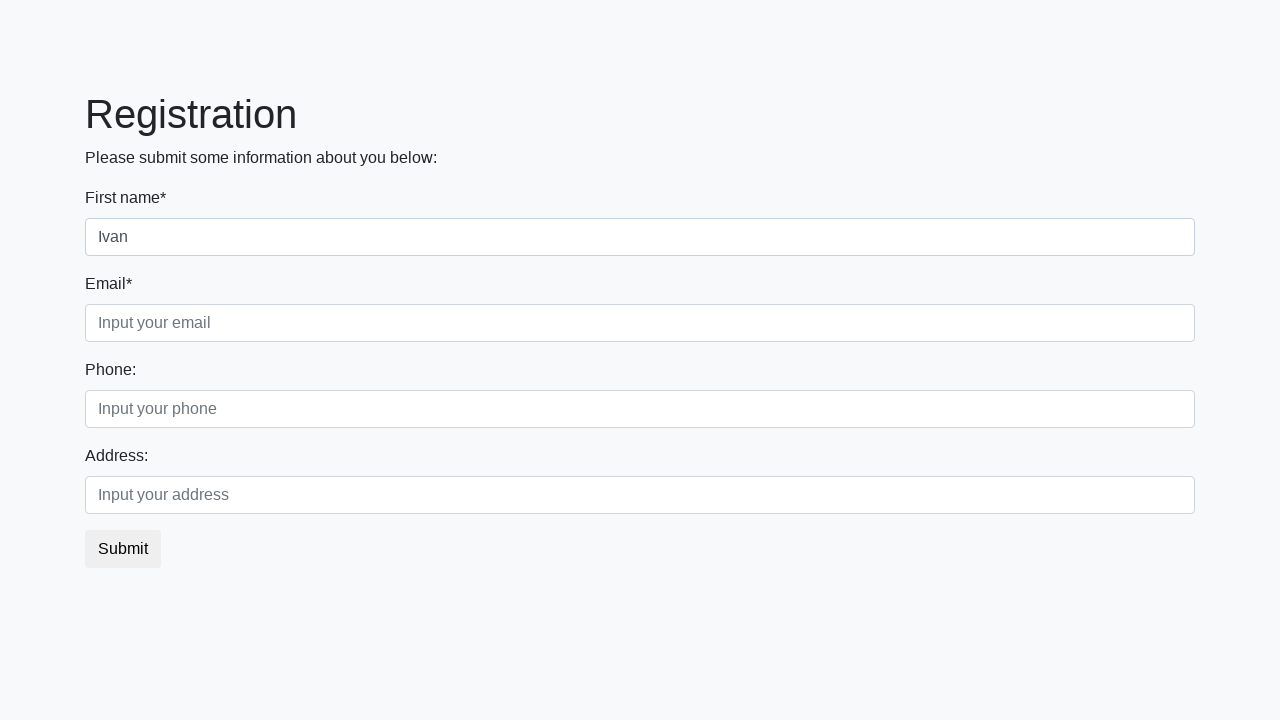

Filled email field with 'test@ya.ru' on .third_class .third
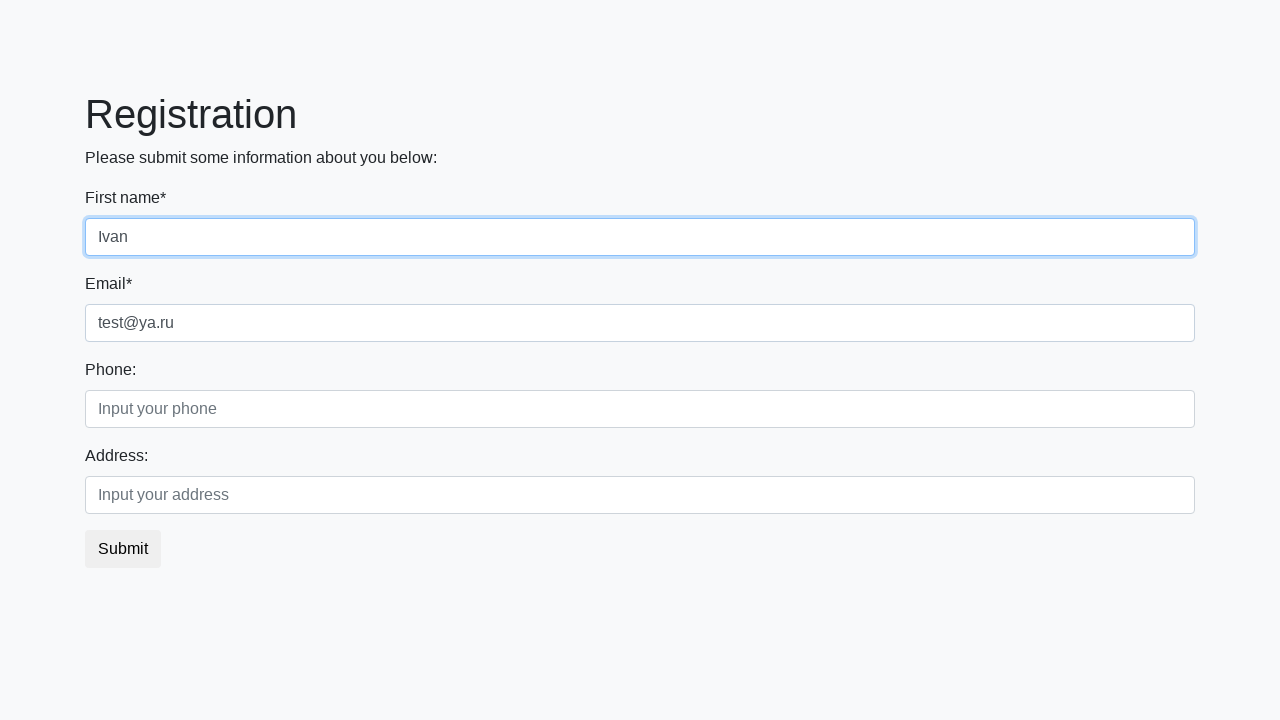

Clicked submit button at (123, 549) on button.btn
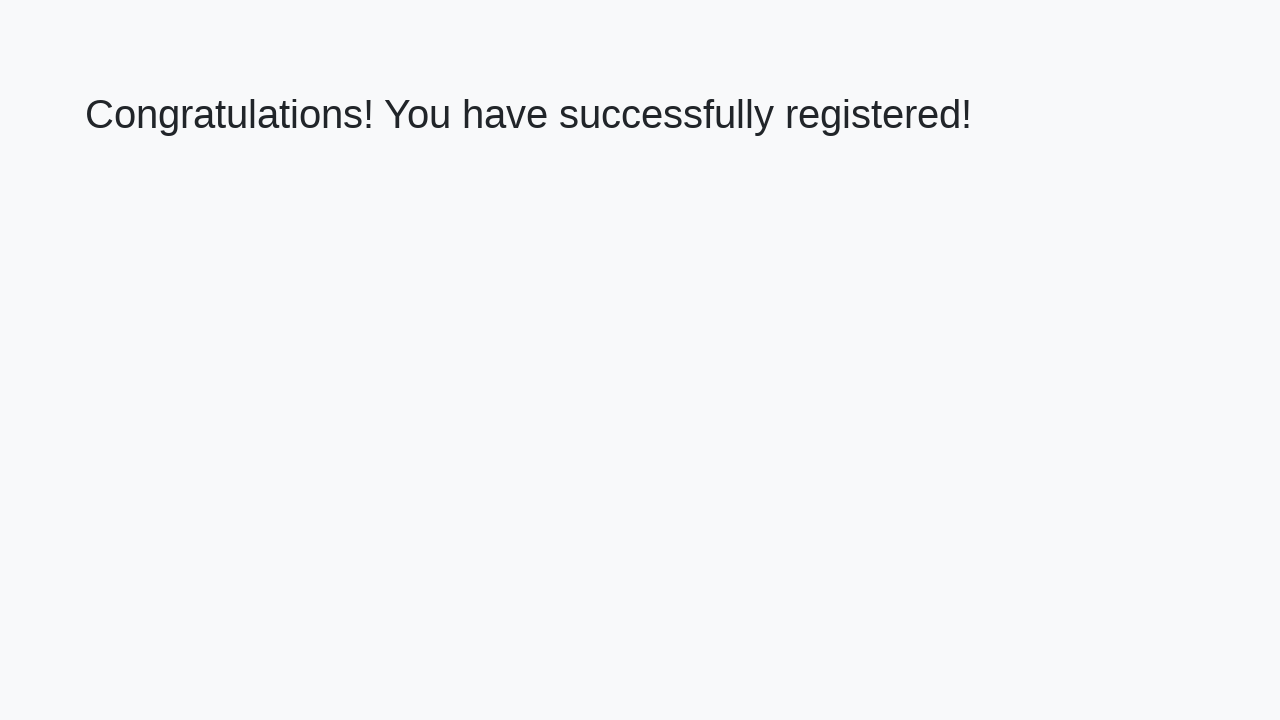

Success message header appeared
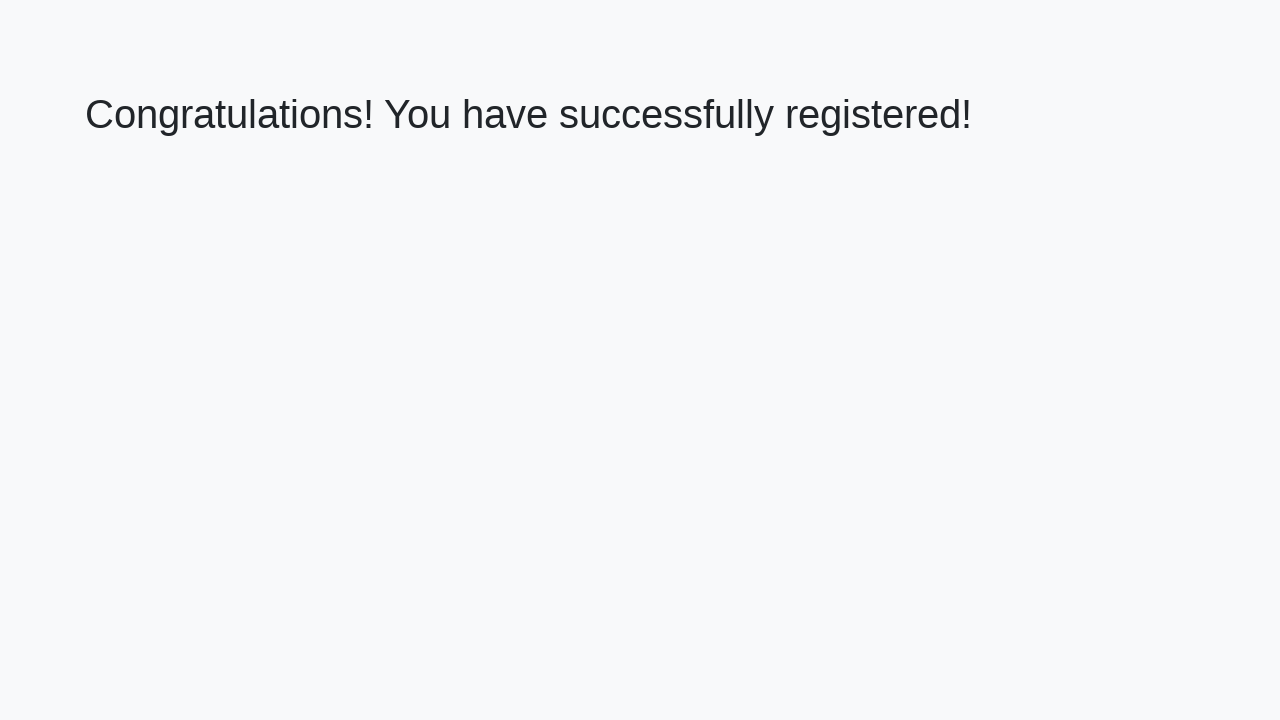

Retrieved success message text
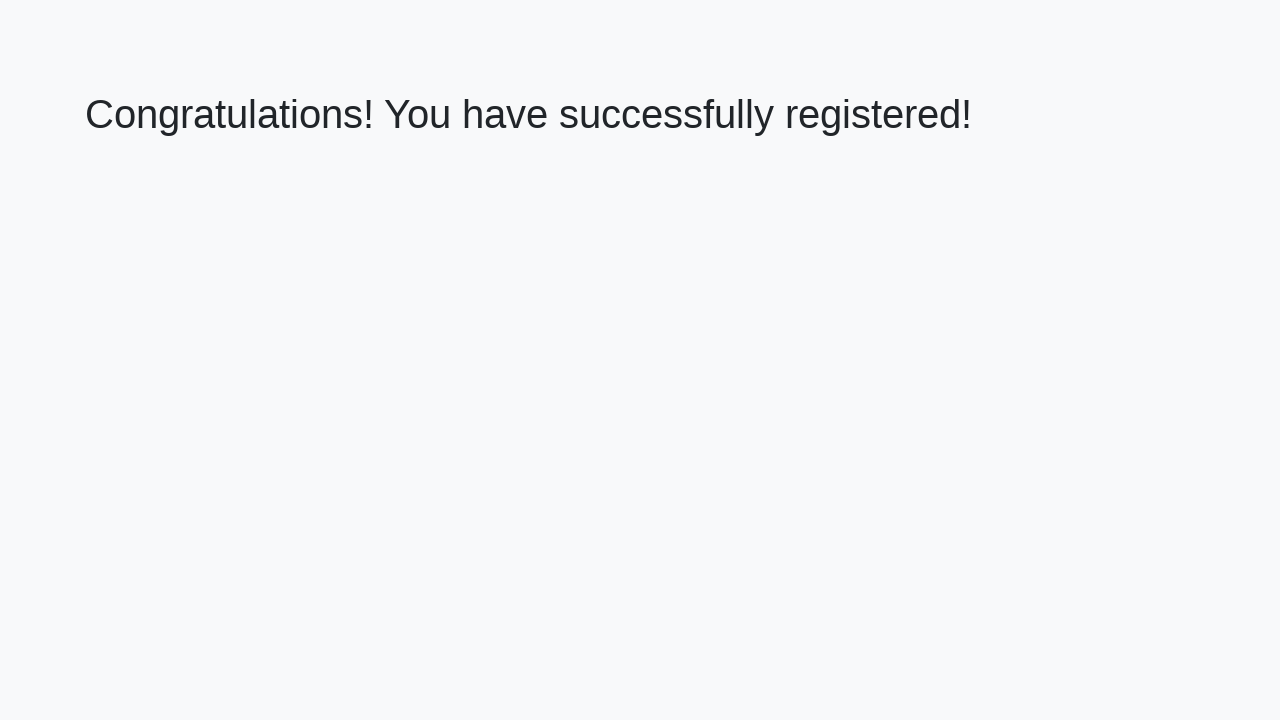

Verified success message: 'Congratulations! You have successfully registered!'
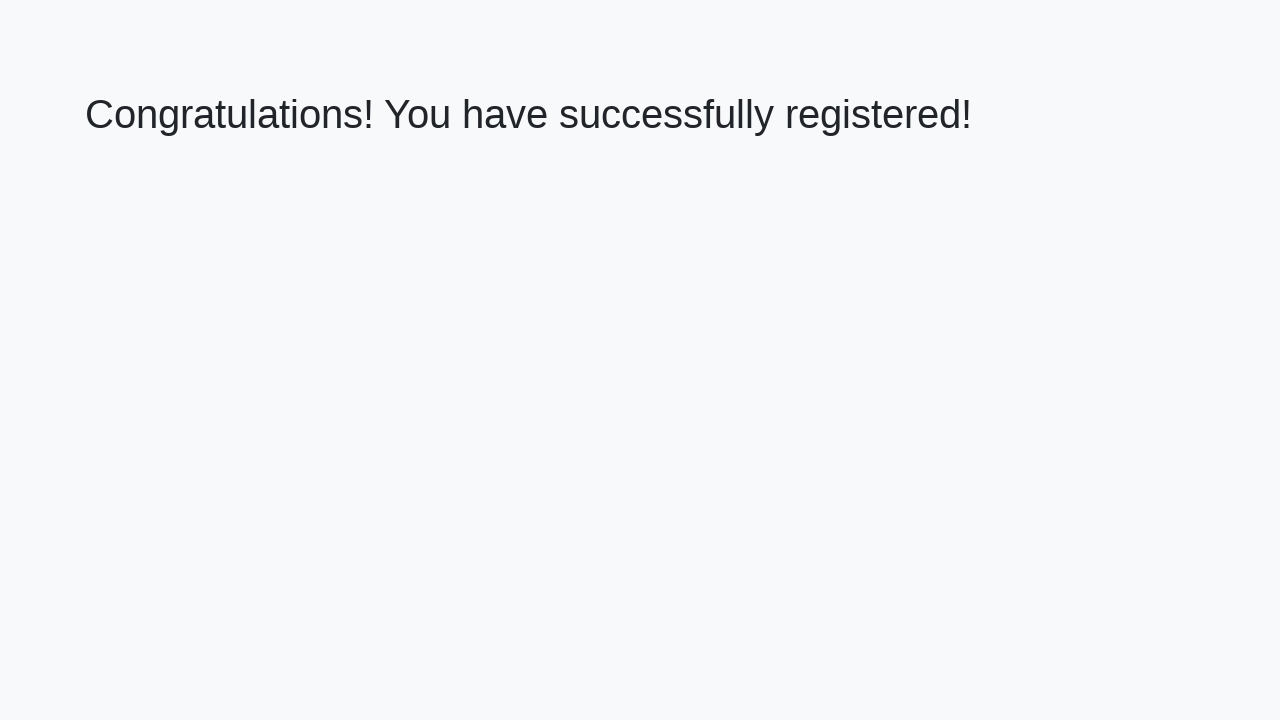

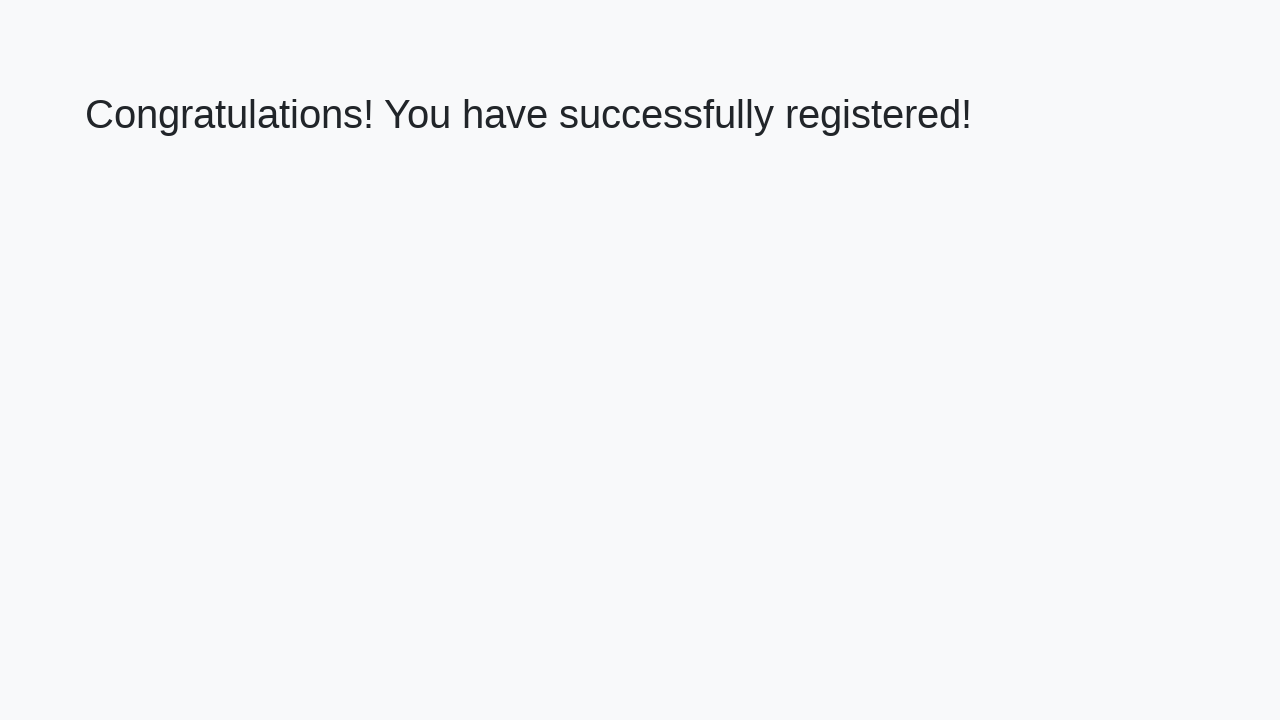